Tests the Add/Remove Elements page by clicking the "Add Element" button to create a Delete button, verifying the Delete button is visible, clicking it to remove it, and verifying the page heading is still visible.

Starting URL: https://the-internet.herokuapp.com/add_remove_elements/

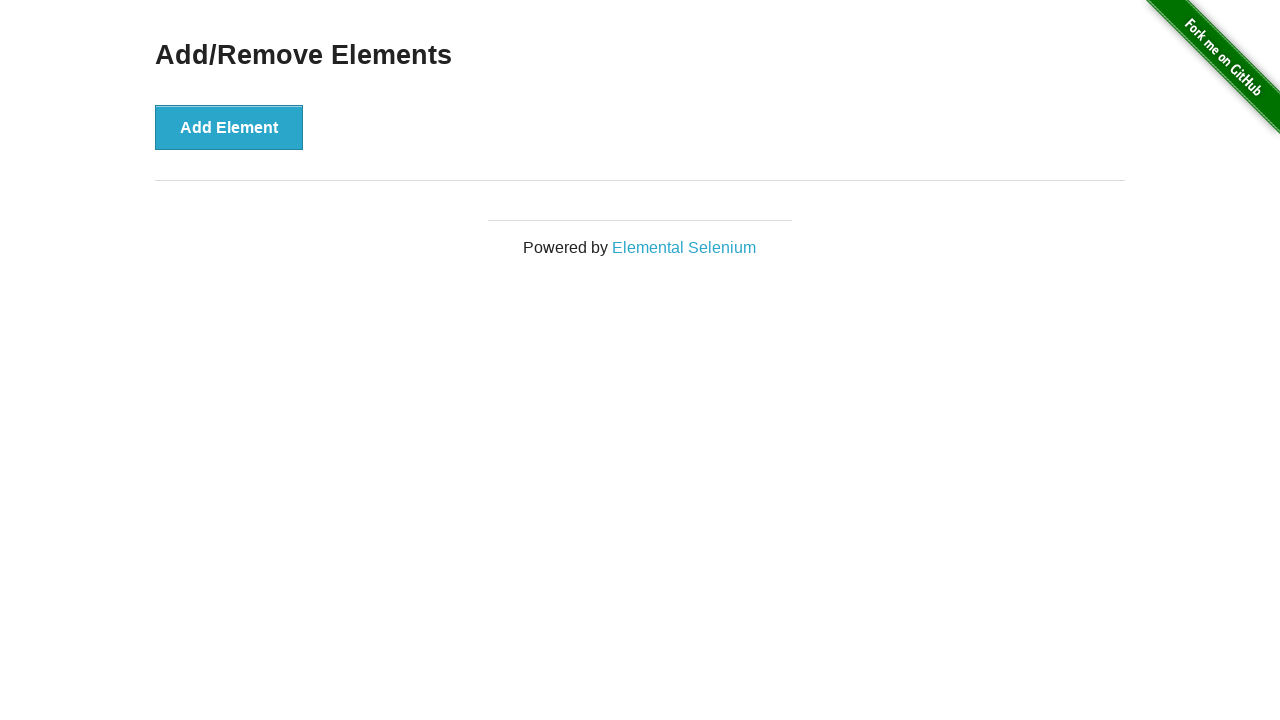

Clicked the 'Add Element' button at (229, 127) on xpath=//*[text()='Add Element']
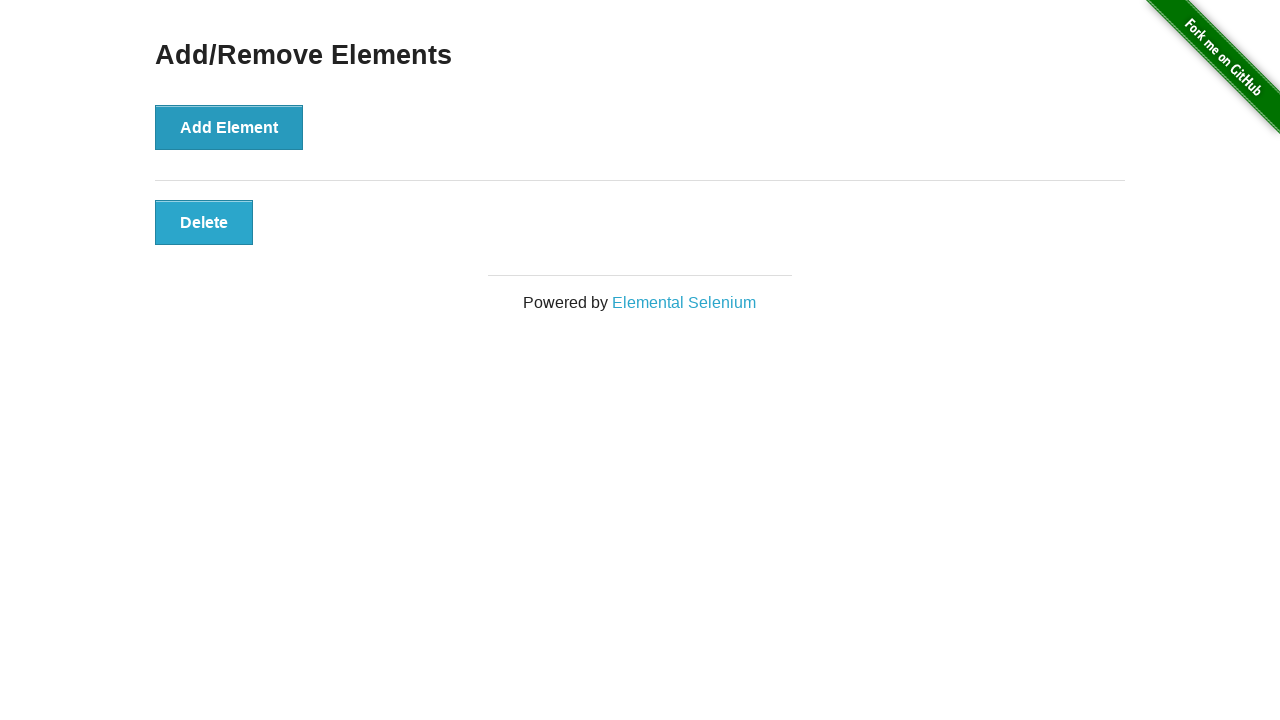

Delete button appeared and is visible
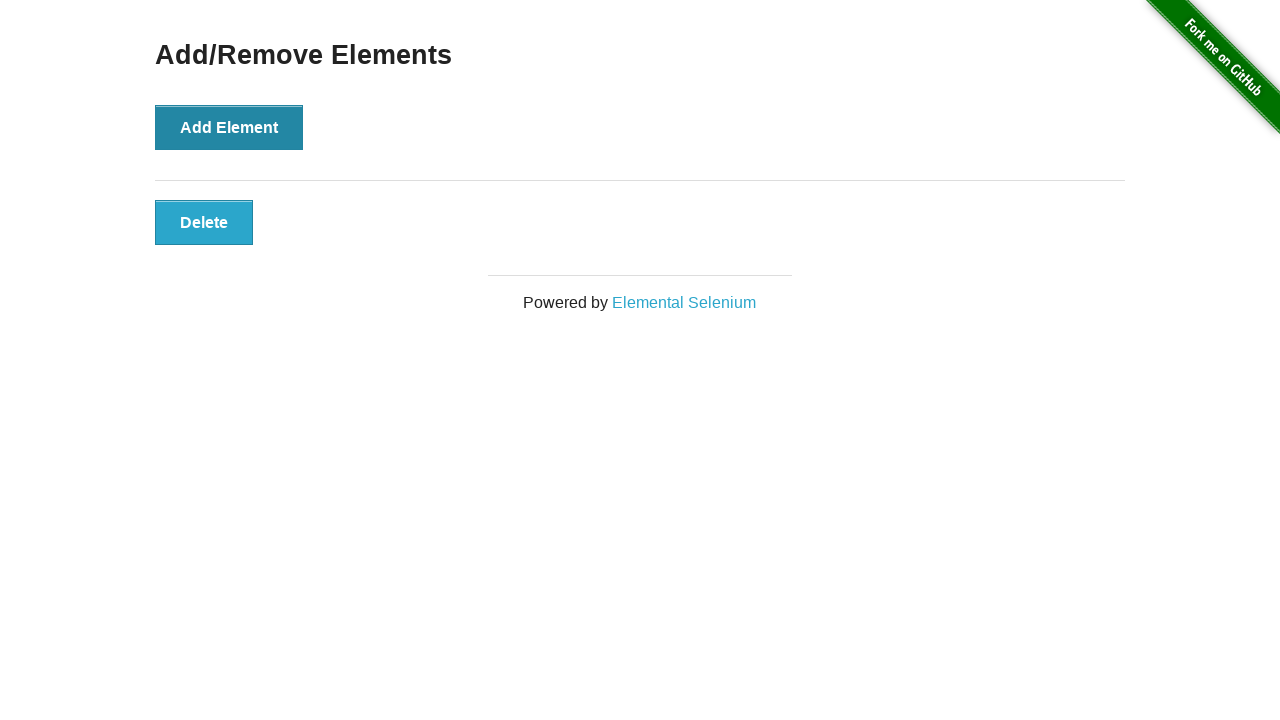

Clicked the Delete button to remove the element at (204, 222) on xpath=//*[text()='Delete']
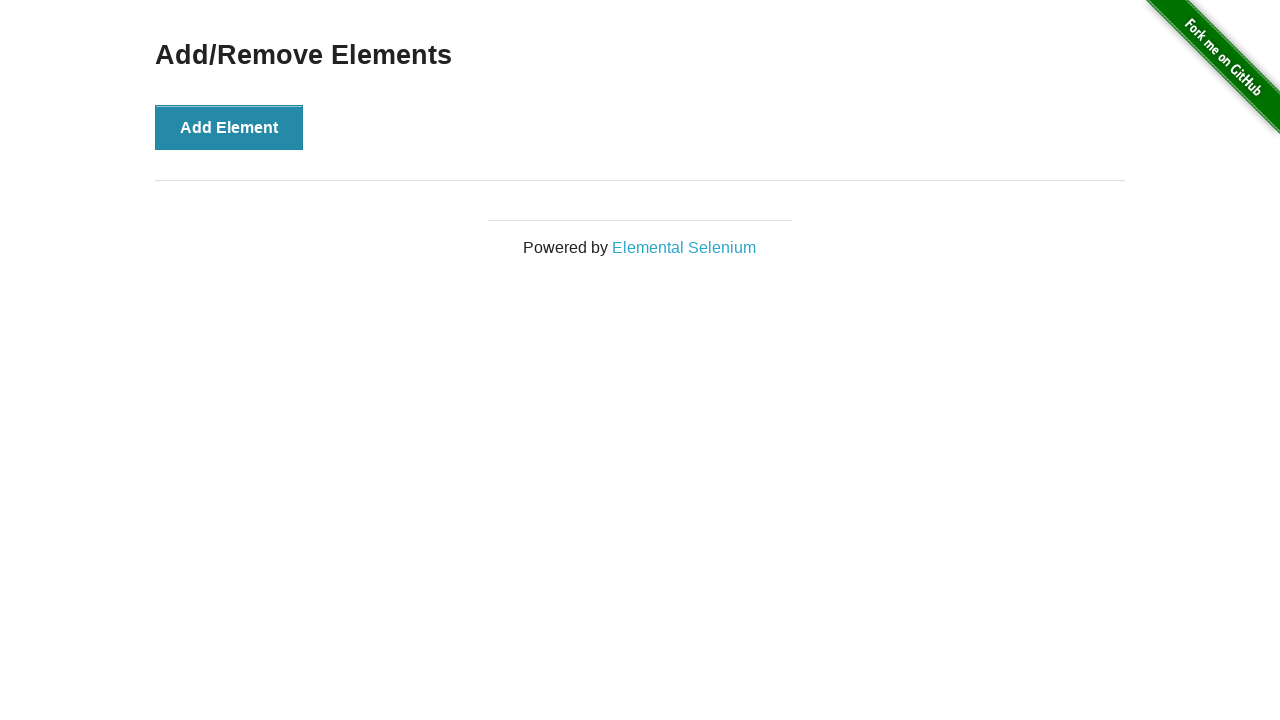

Verified the 'Add/Remove Elements' heading is still visible
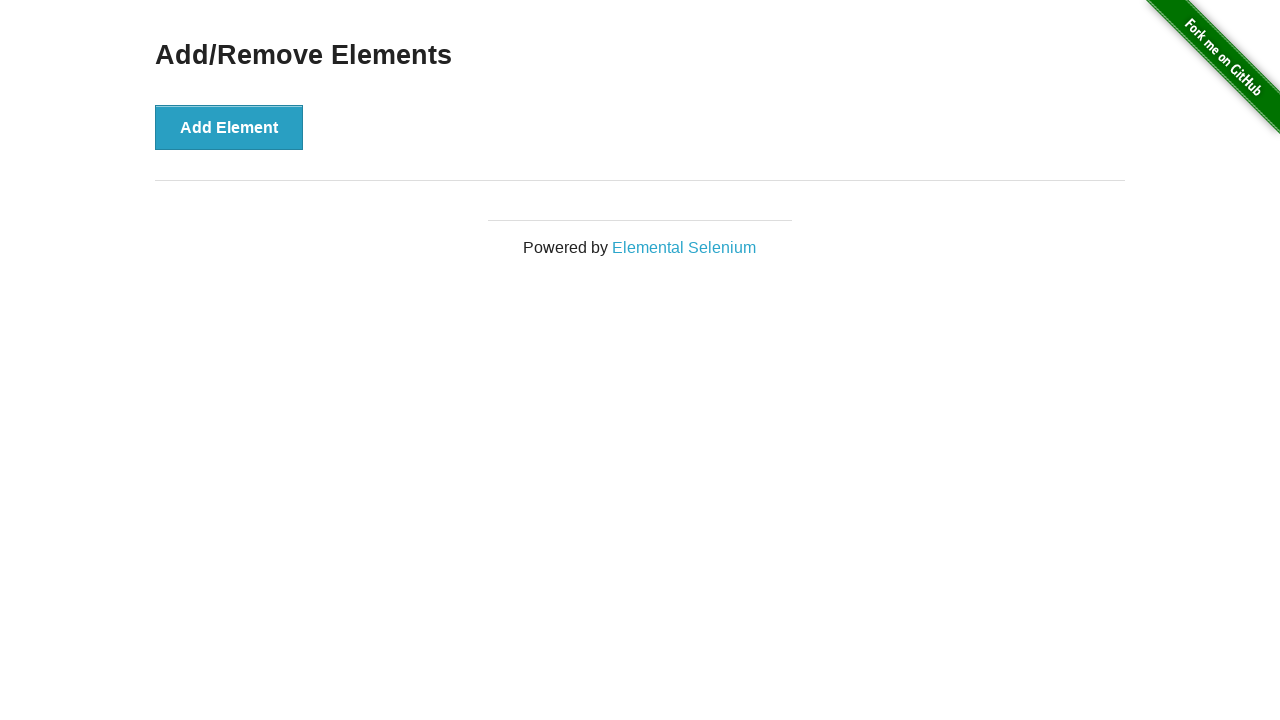

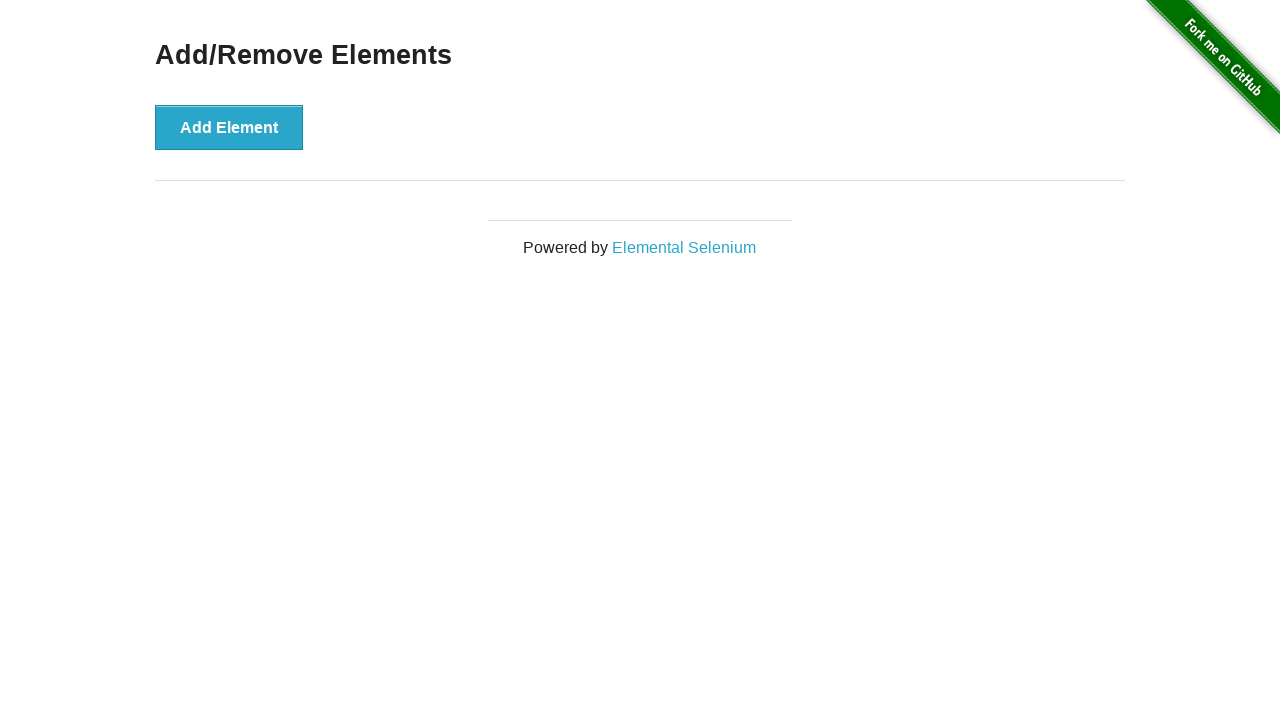